Interacts with a p5.js canvas application by sending random arrow key inputs to create random movement patterns

Starting URL: https://msbundles.github.io/Bundles-Personal-Programming-Betterment/p5/1-Dots/

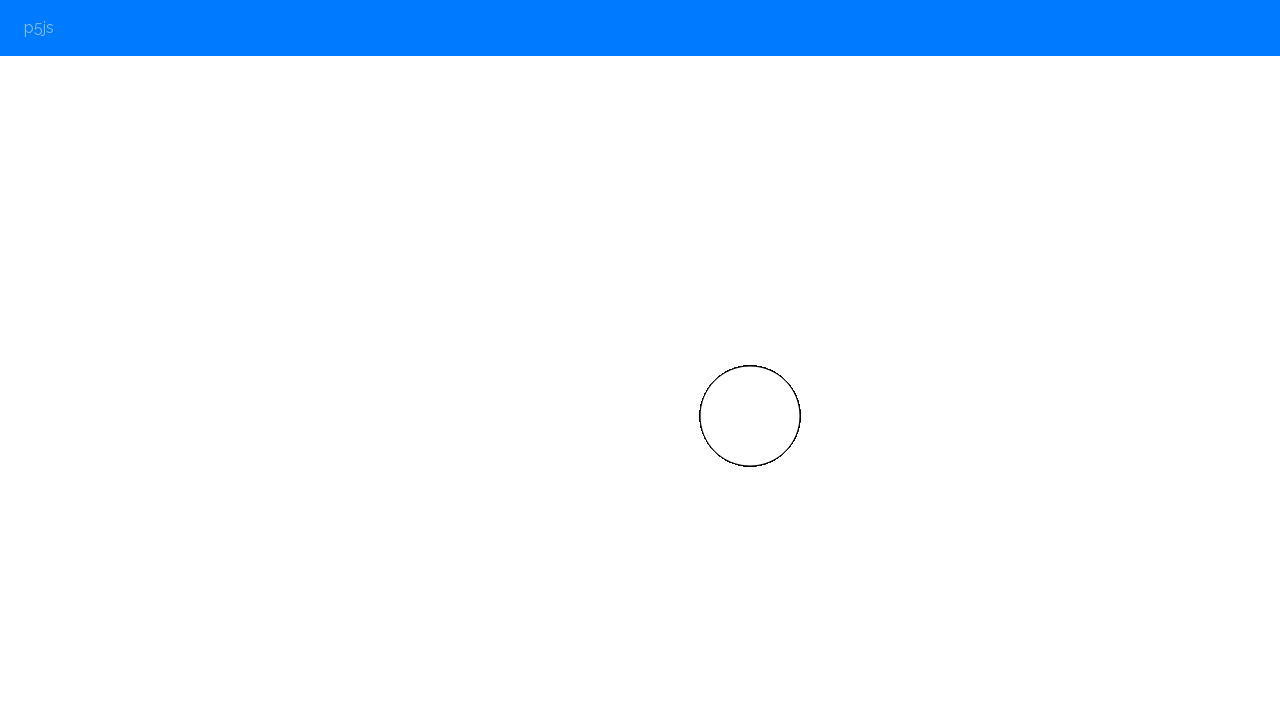

Clicked on body to focus the p5.js canvas at (640, 360) on body
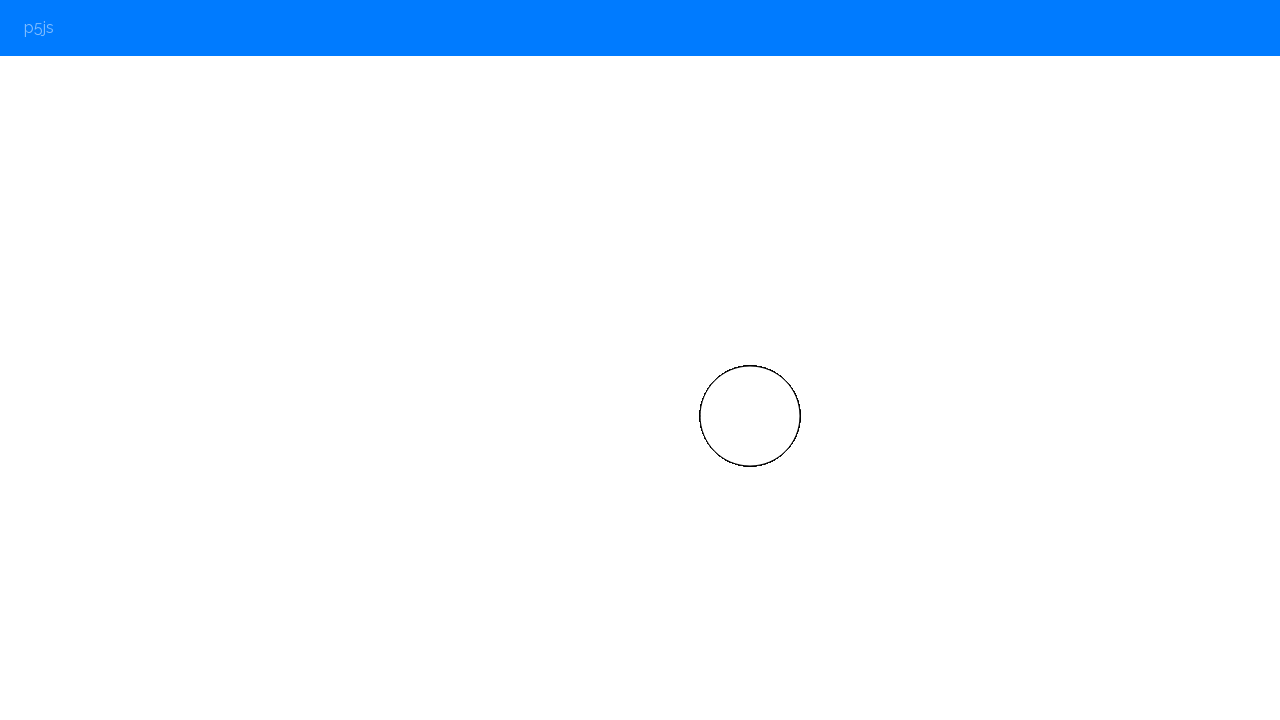

Pressed random arrow key: ArrowLeft
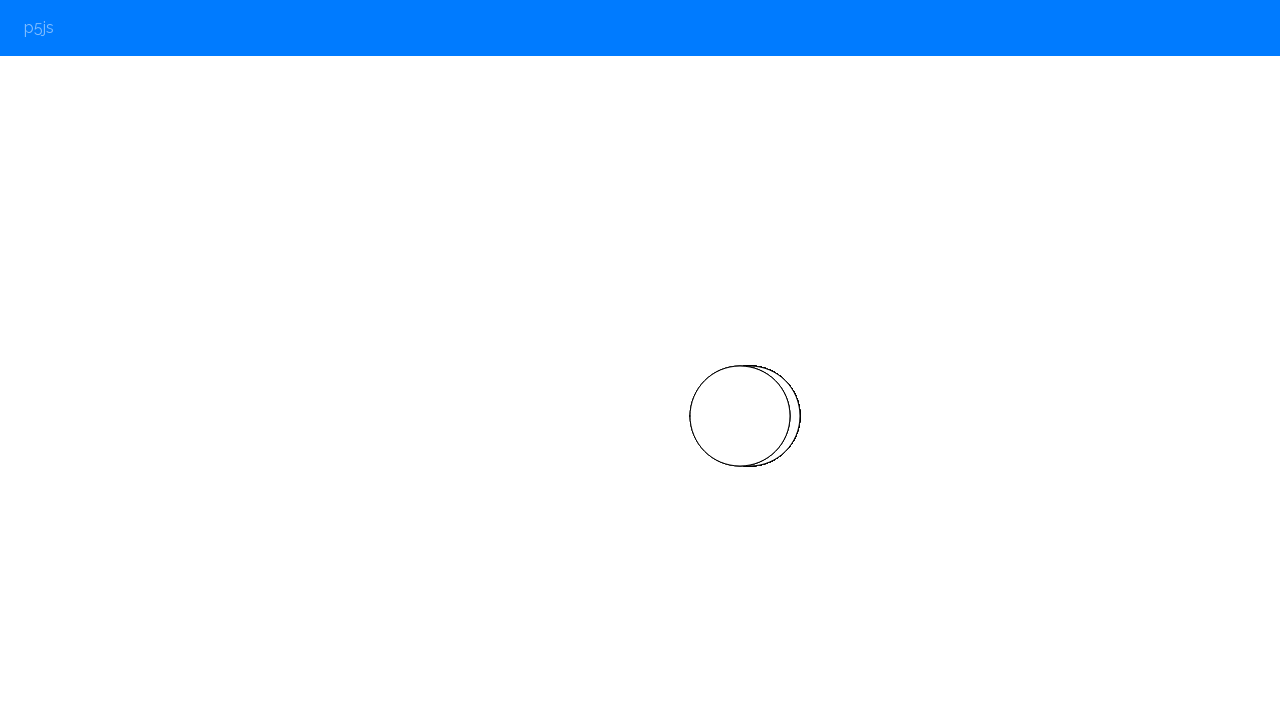

Waited 100ms for animation to process
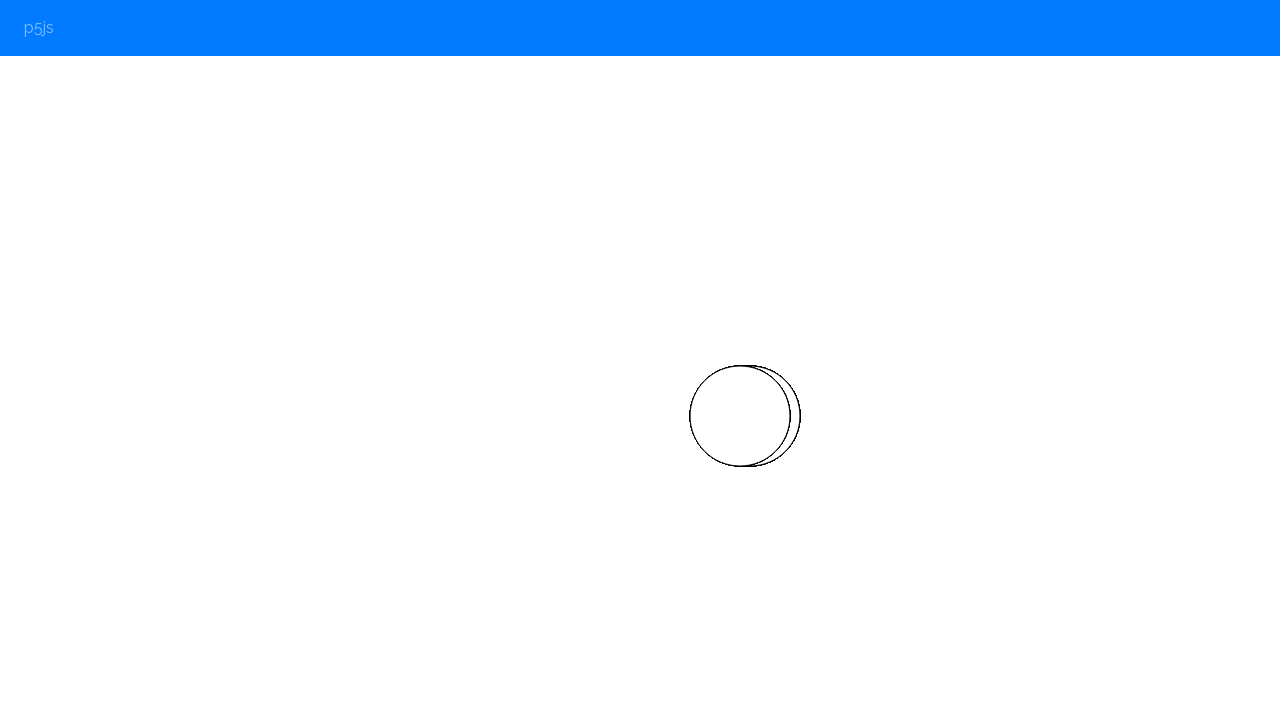

Pressed random arrow key: ArrowLeft
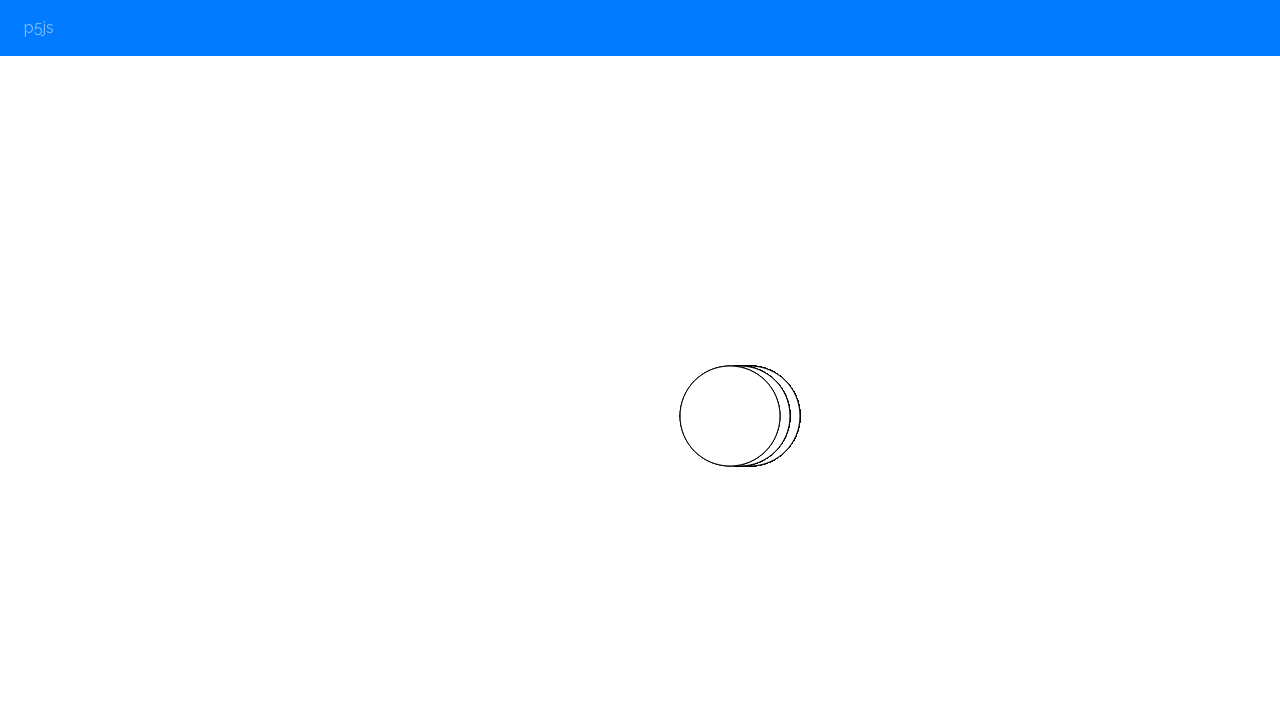

Waited 100ms for animation to process
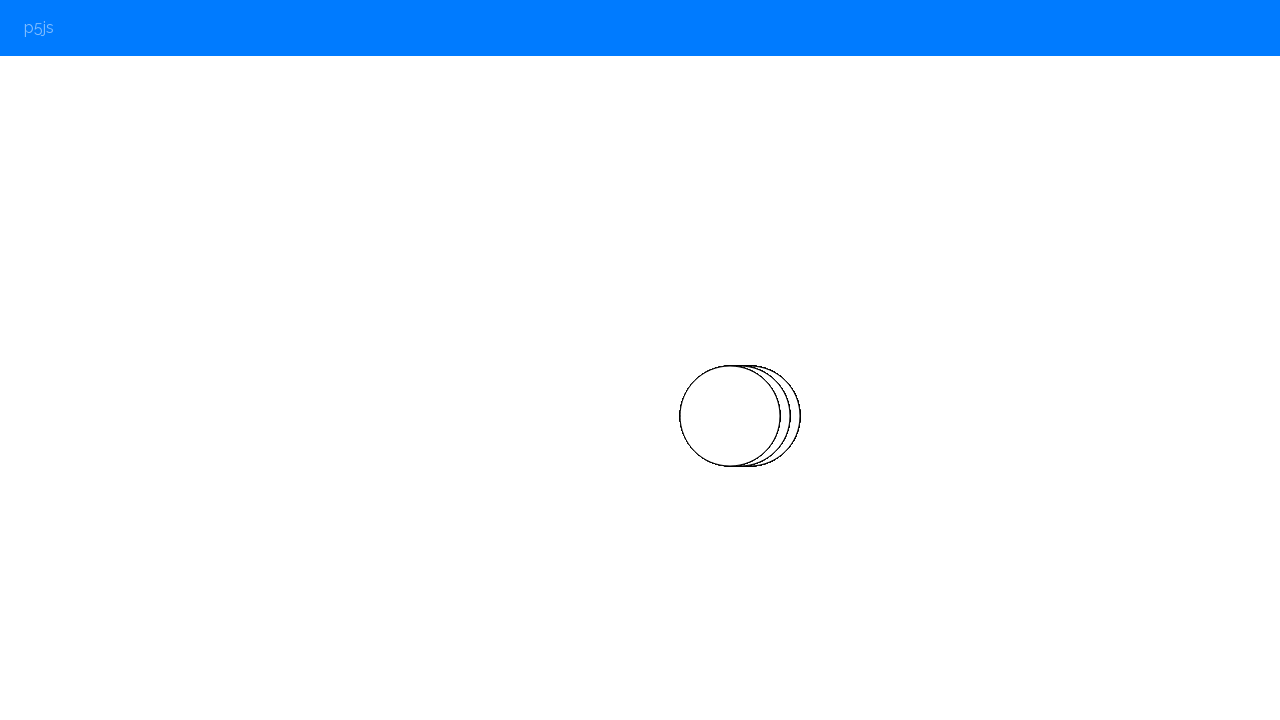

Pressed random arrow key: ArrowRight
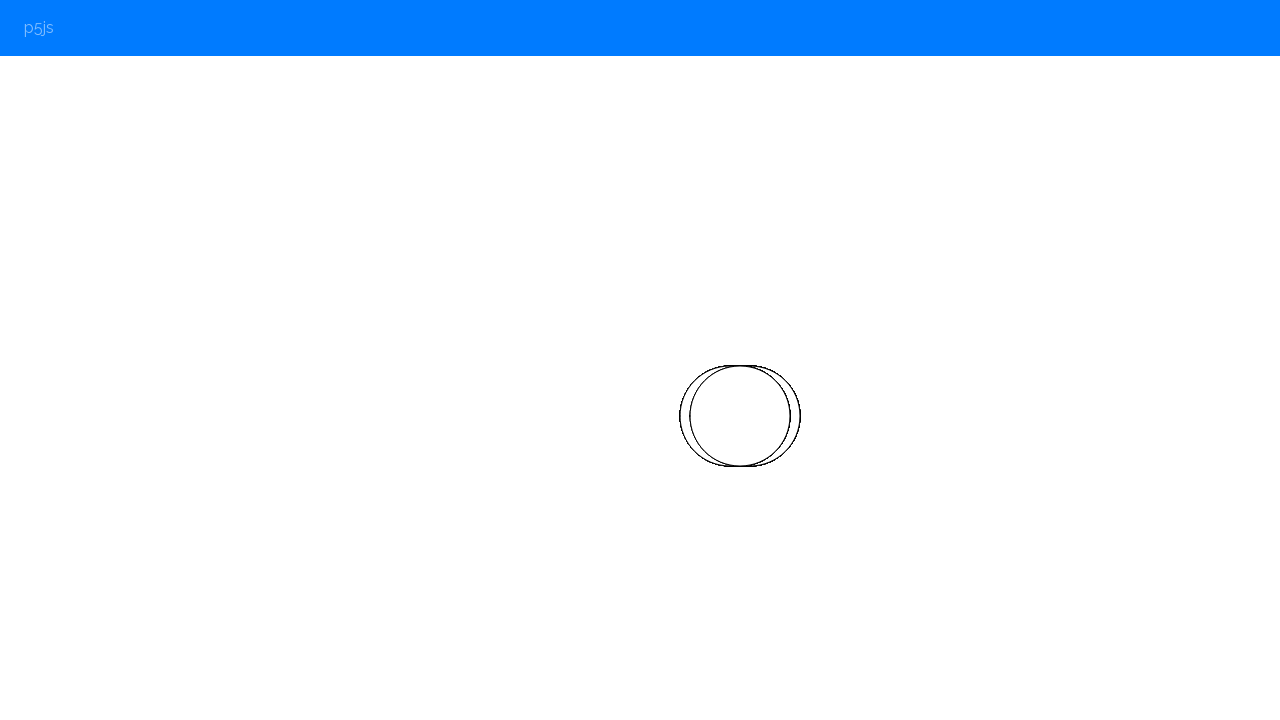

Waited 100ms for animation to process
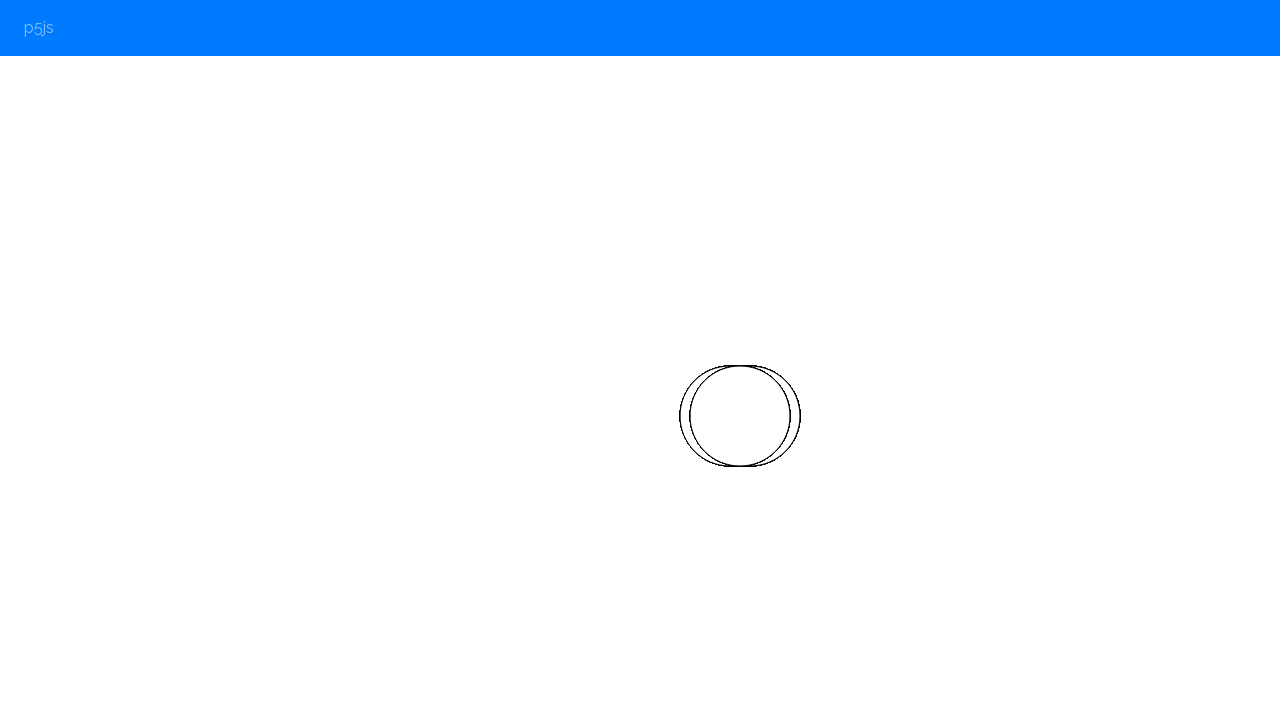

Pressed random arrow key: ArrowLeft
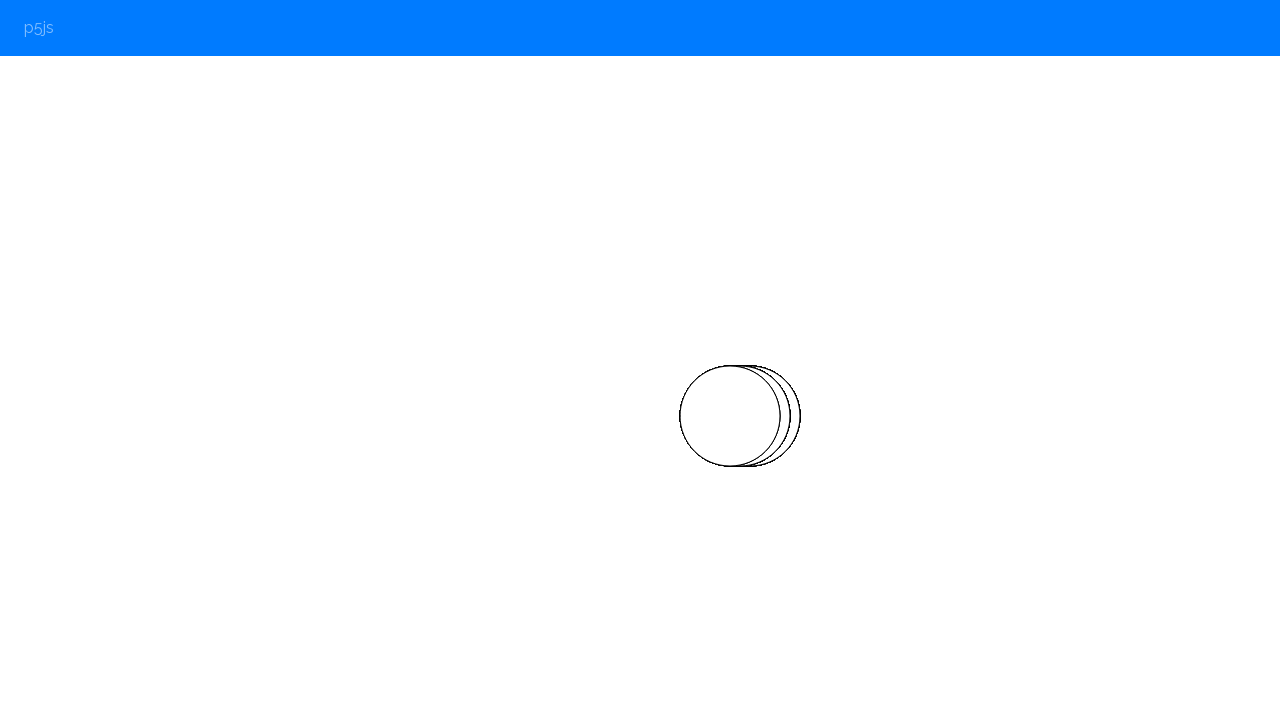

Waited 100ms for animation to process
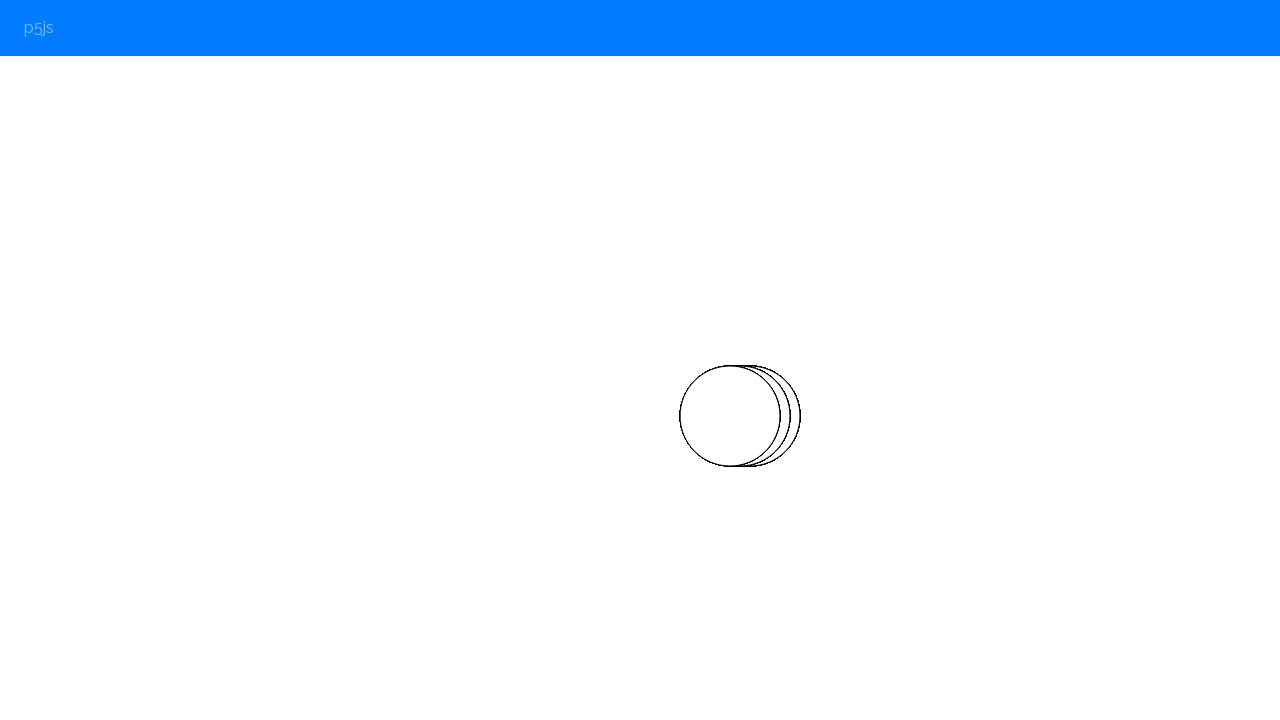

Pressed random arrow key: ArrowDown
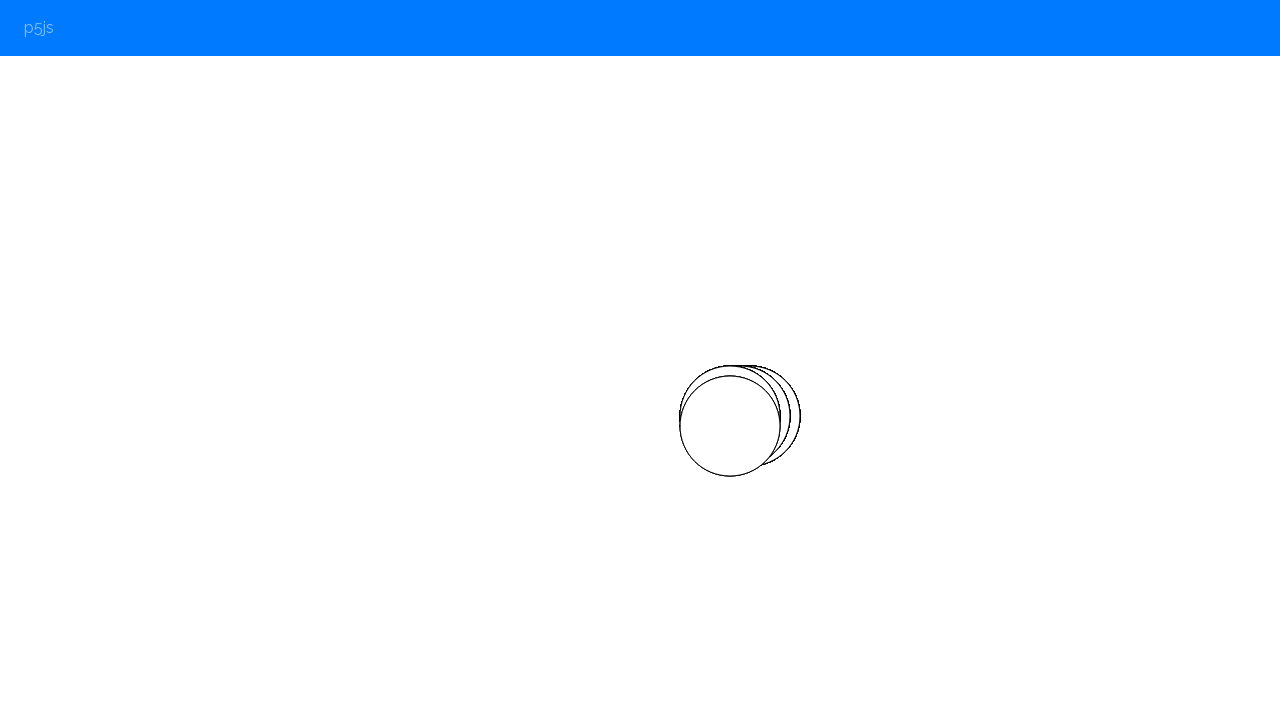

Waited 100ms for animation to process
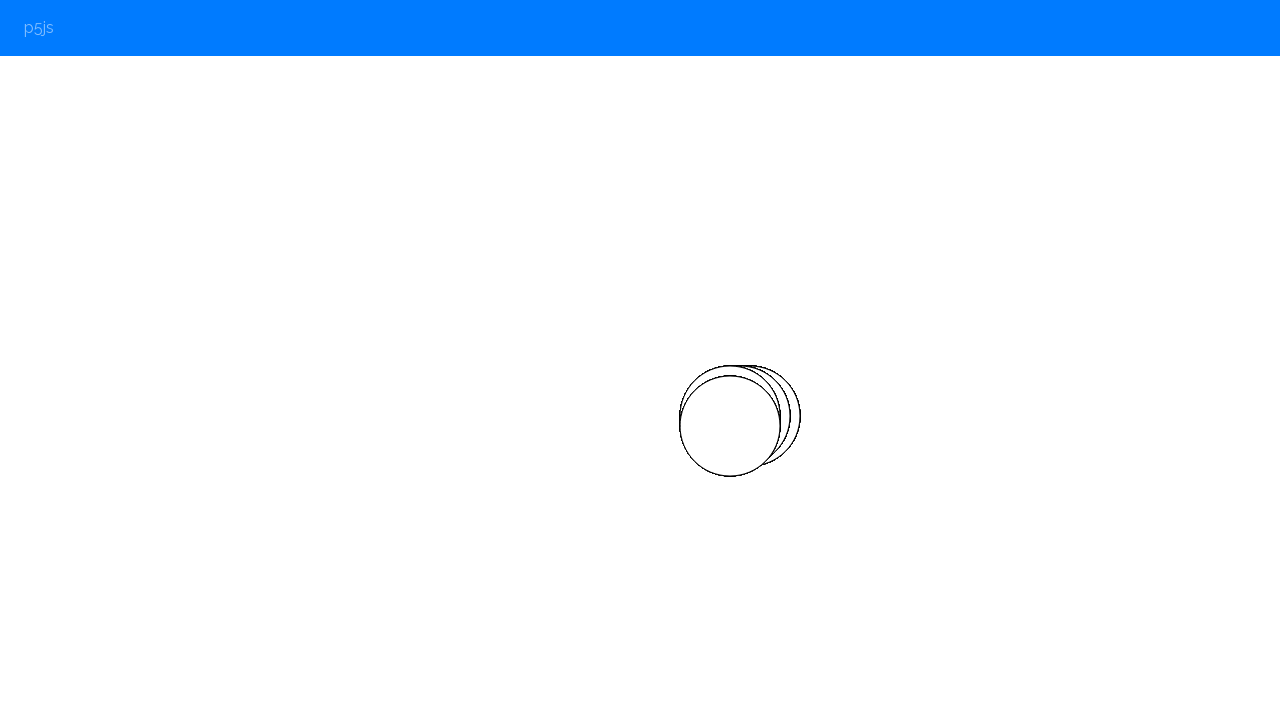

Pressed random arrow key: ArrowUp
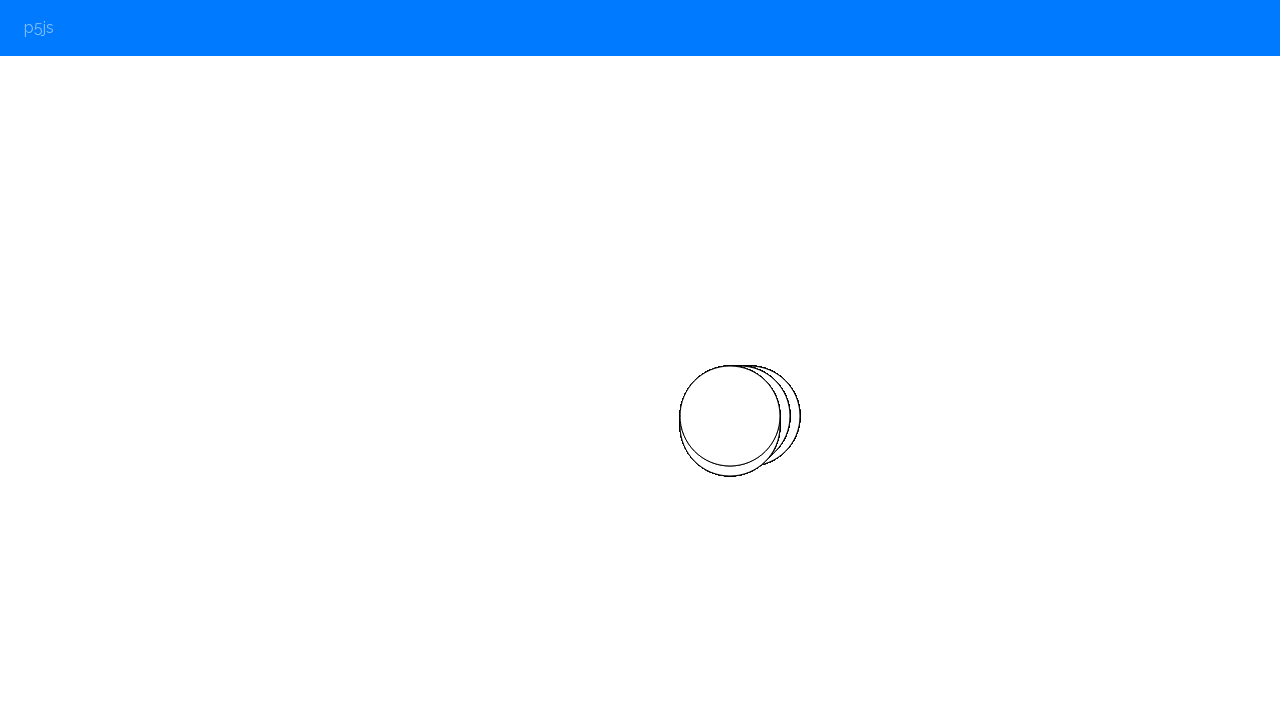

Waited 100ms for animation to process
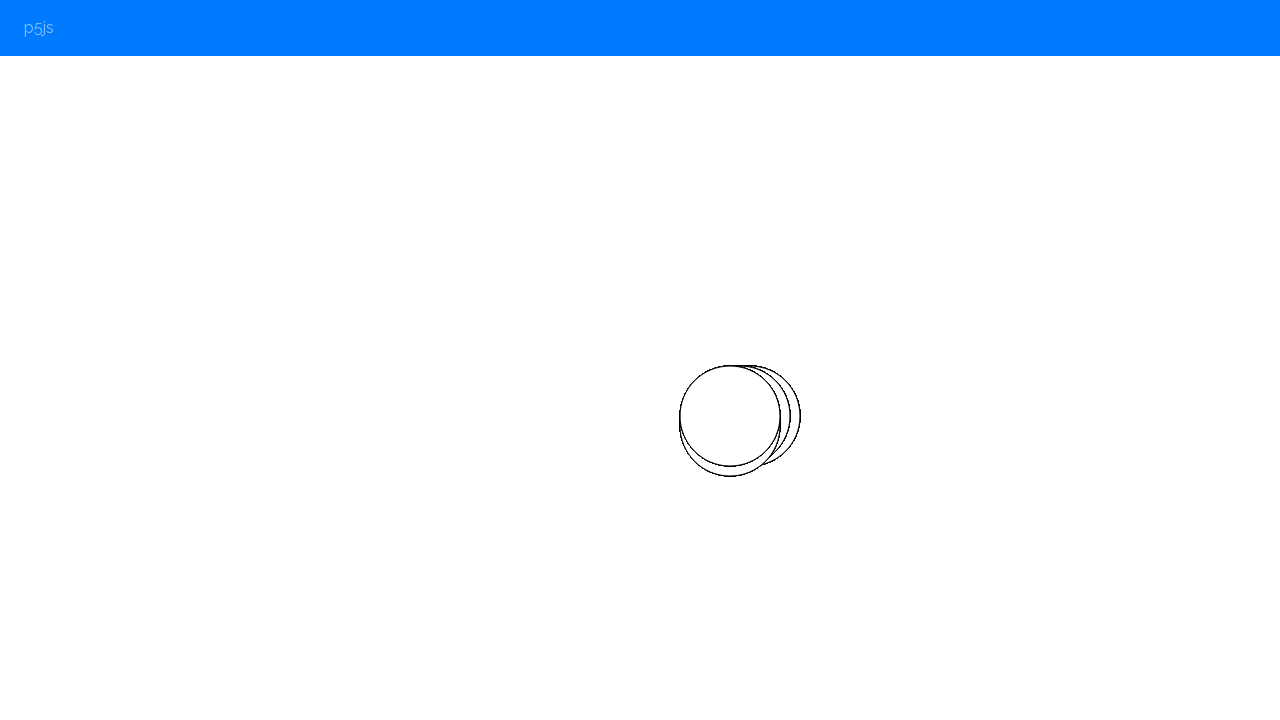

Pressed random arrow key: ArrowDown
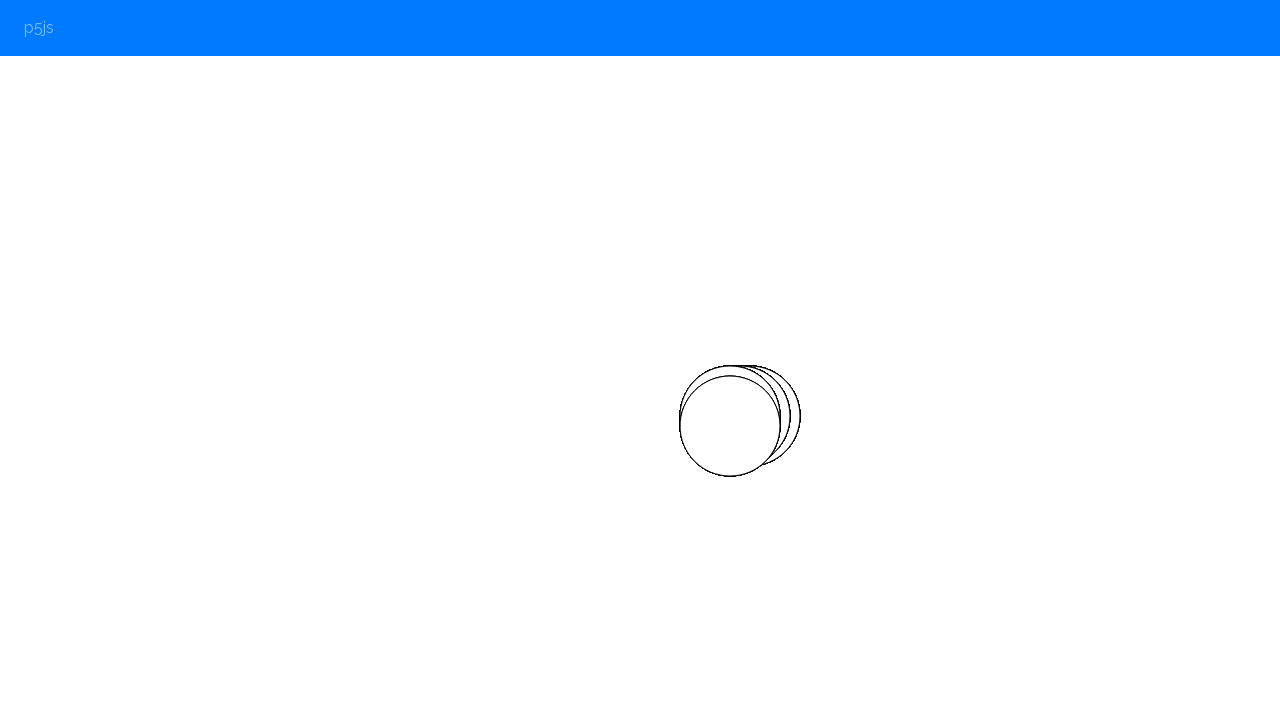

Waited 100ms for animation to process
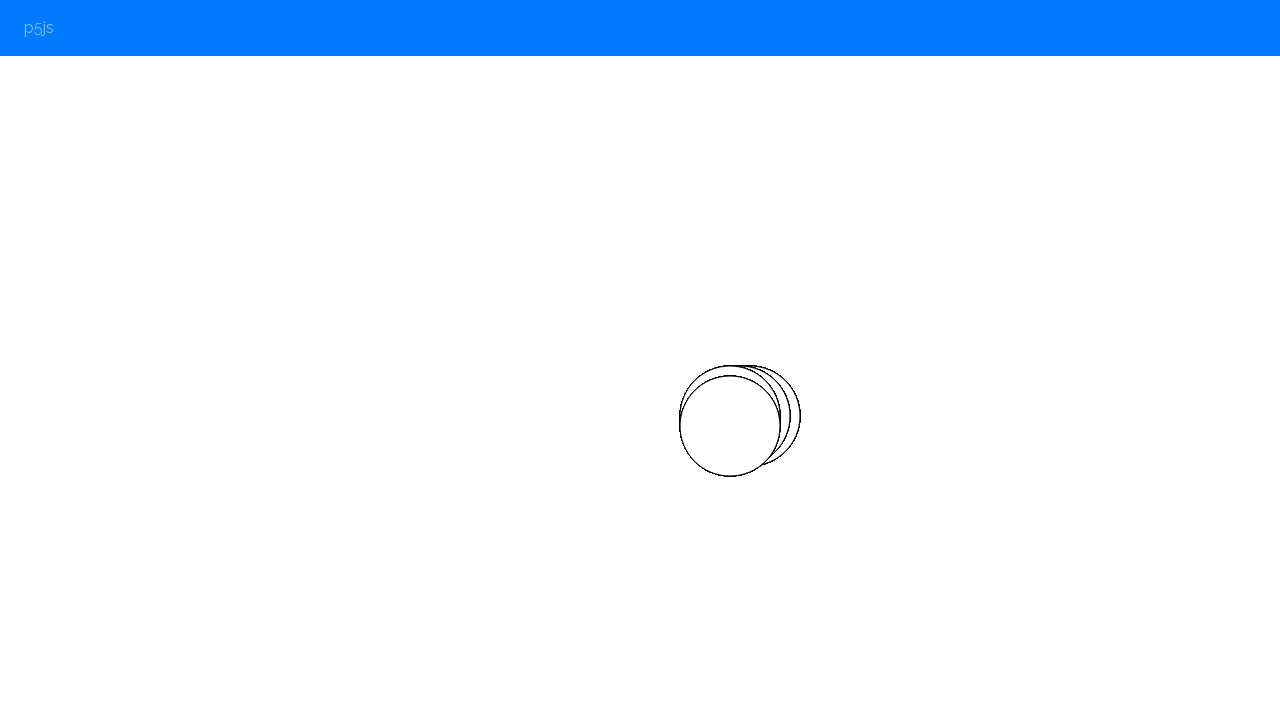

Pressed random arrow key: ArrowDown
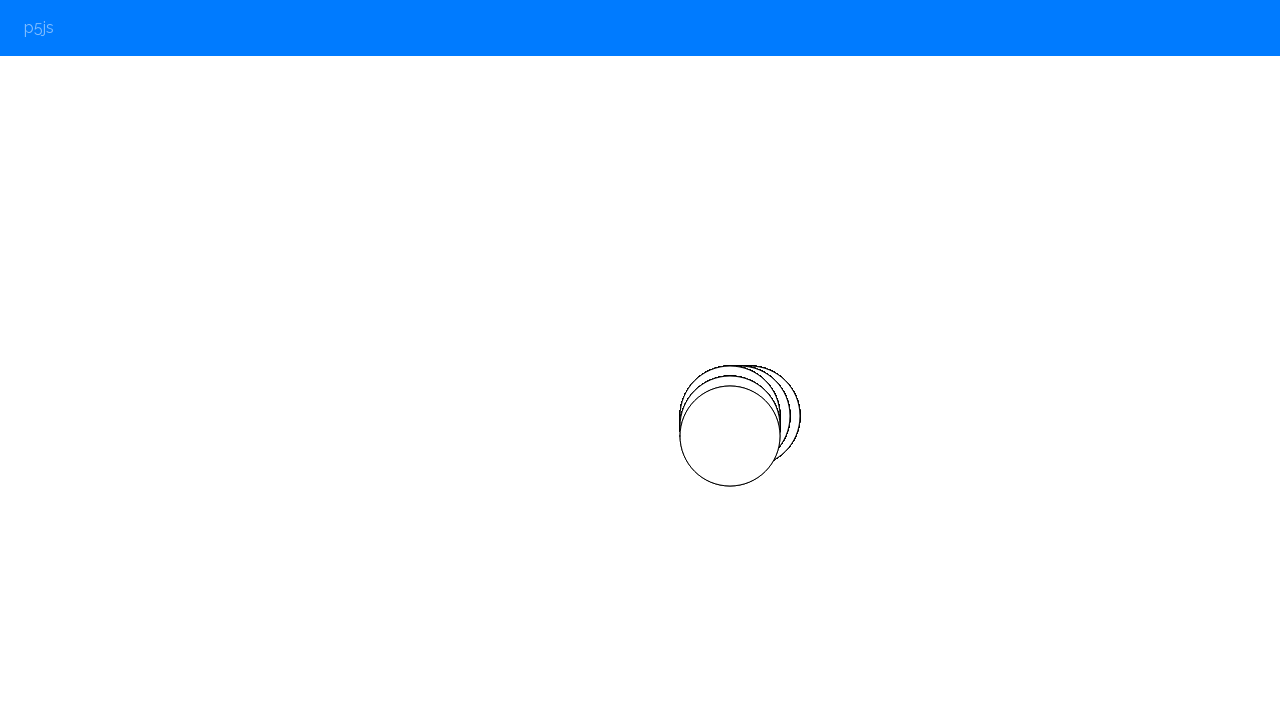

Waited 100ms for animation to process
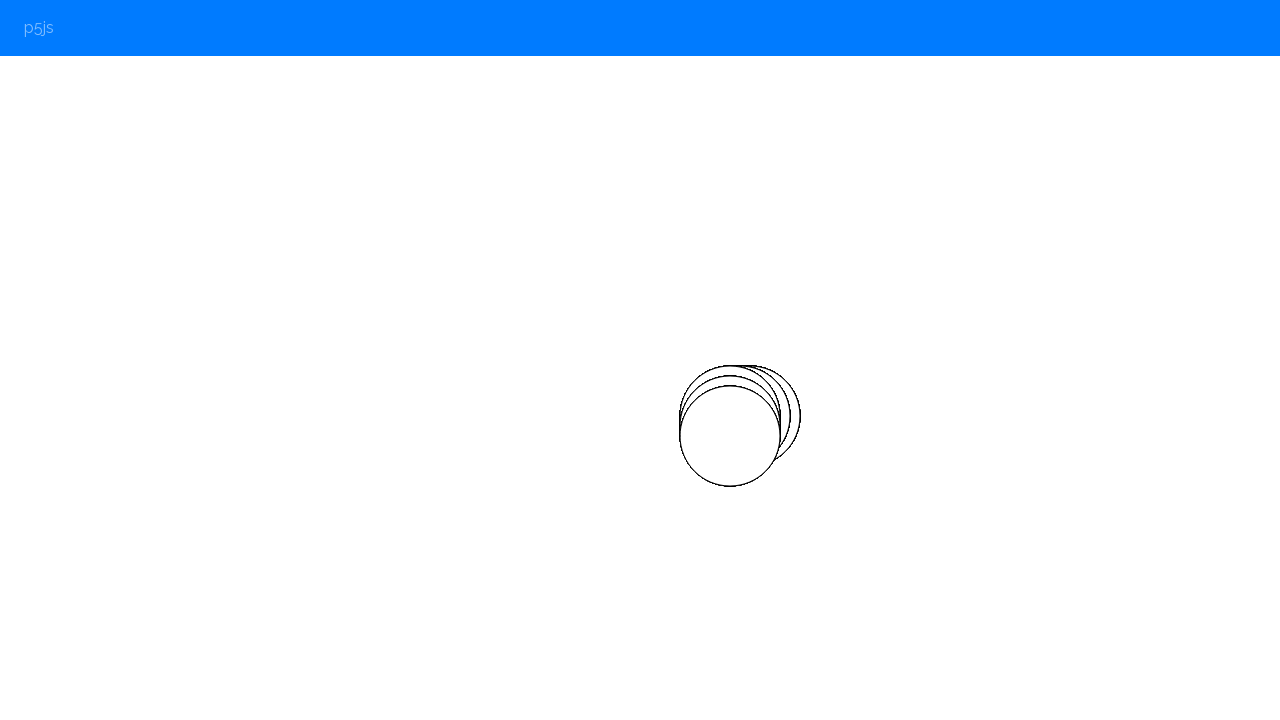

Pressed random arrow key: ArrowUp
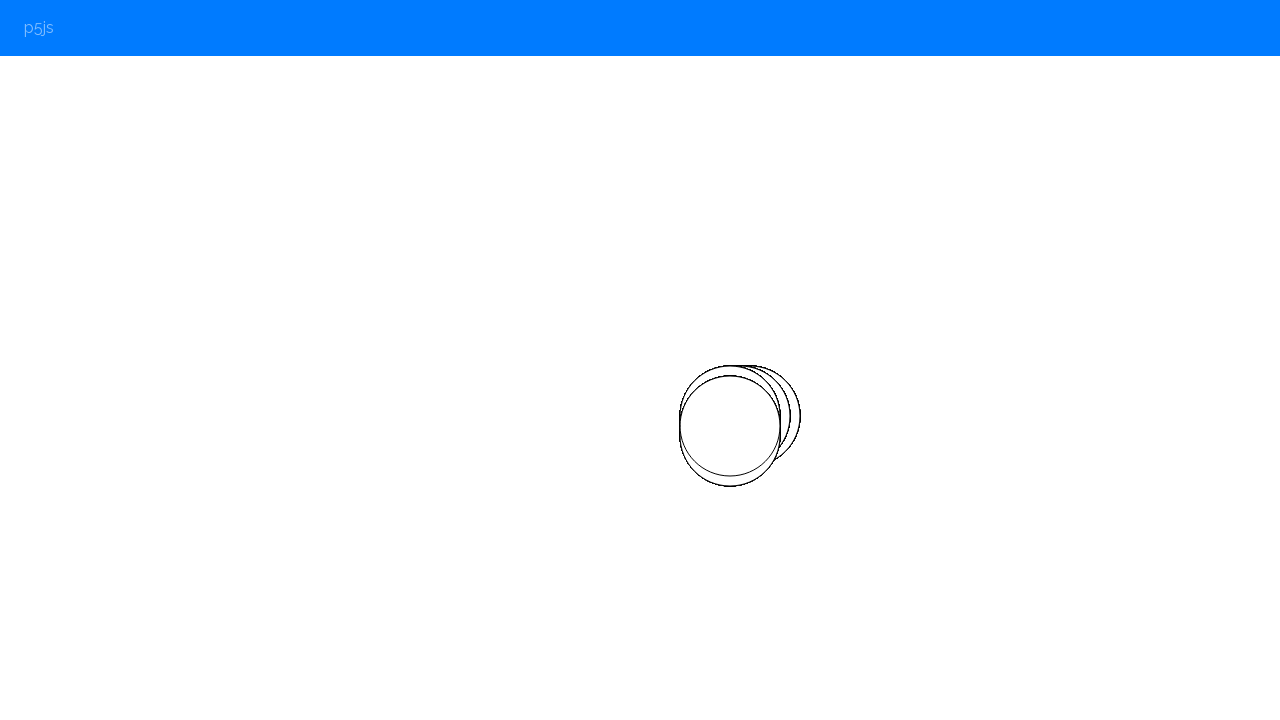

Waited 100ms for animation to process
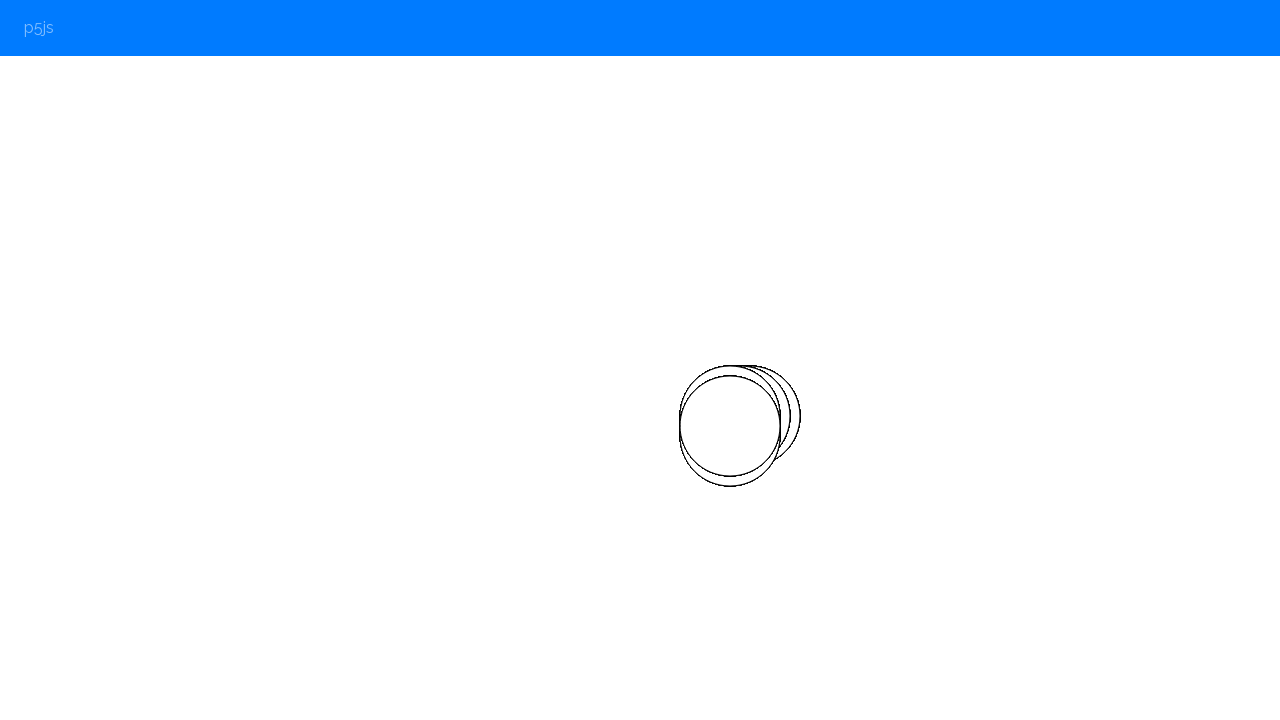

Pressed random arrow key: ArrowUp
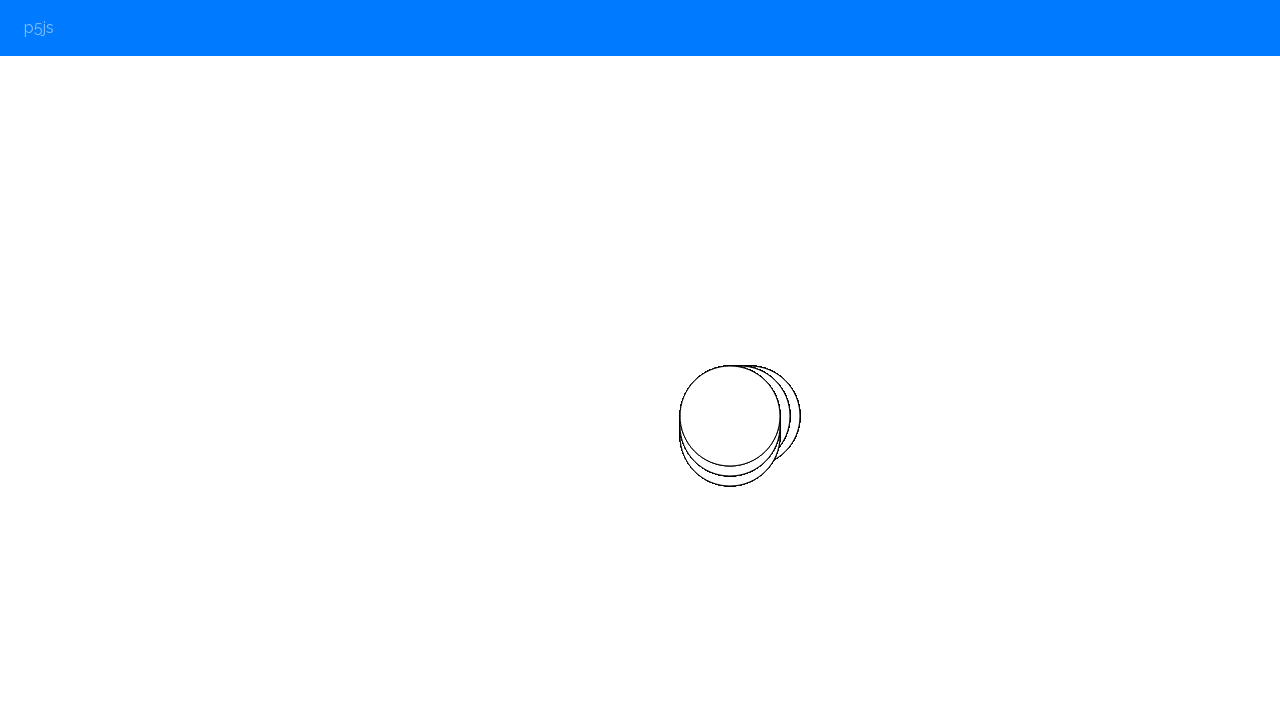

Waited 100ms for animation to process
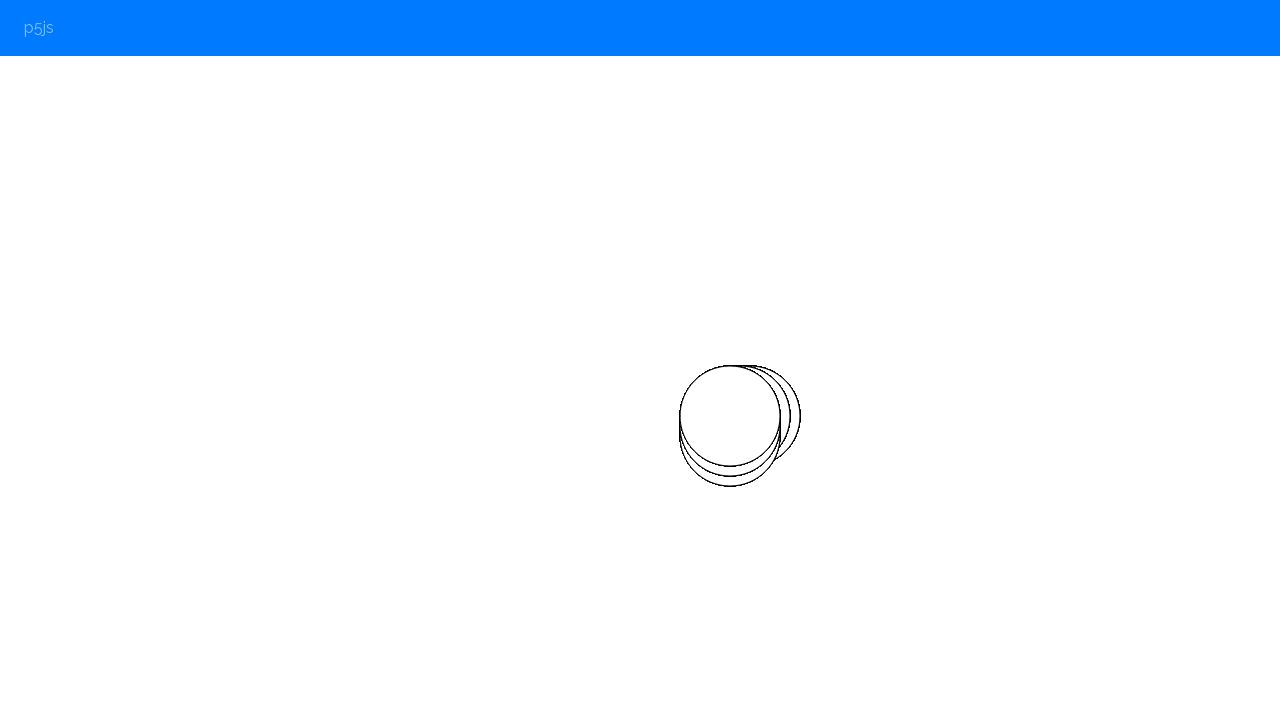

Pressed random arrow key: ArrowDown
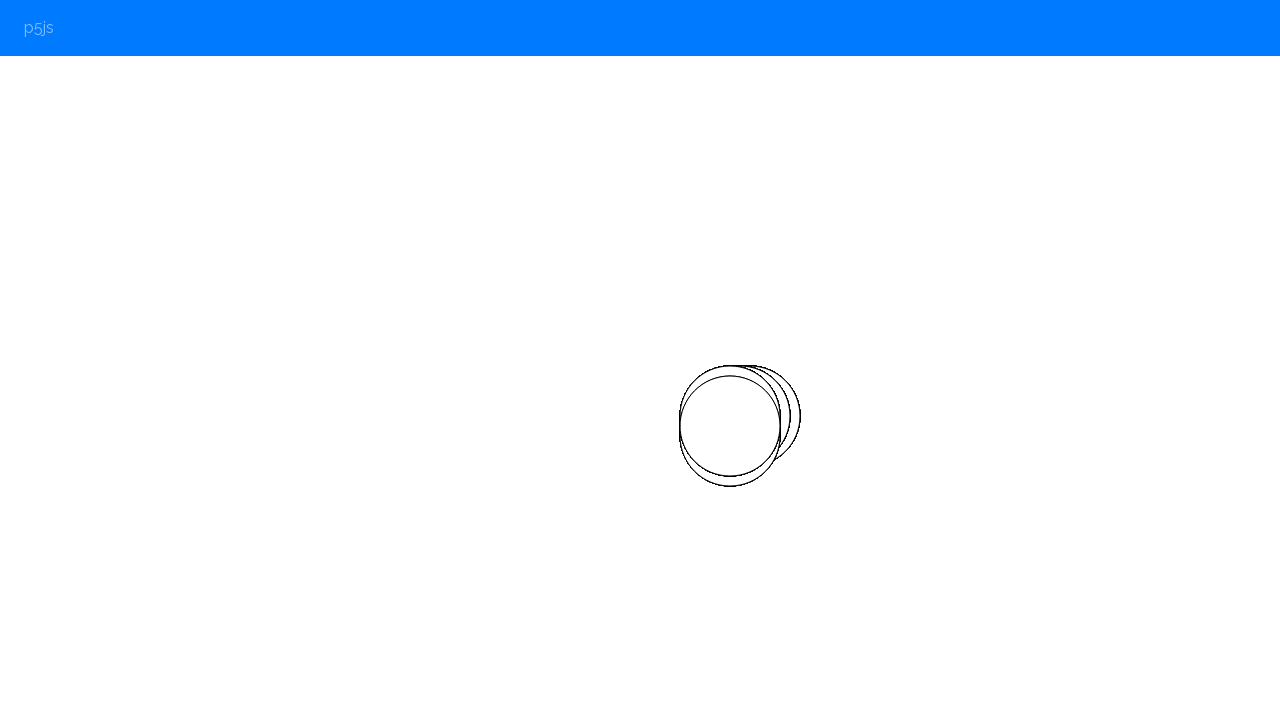

Waited 100ms for animation to process
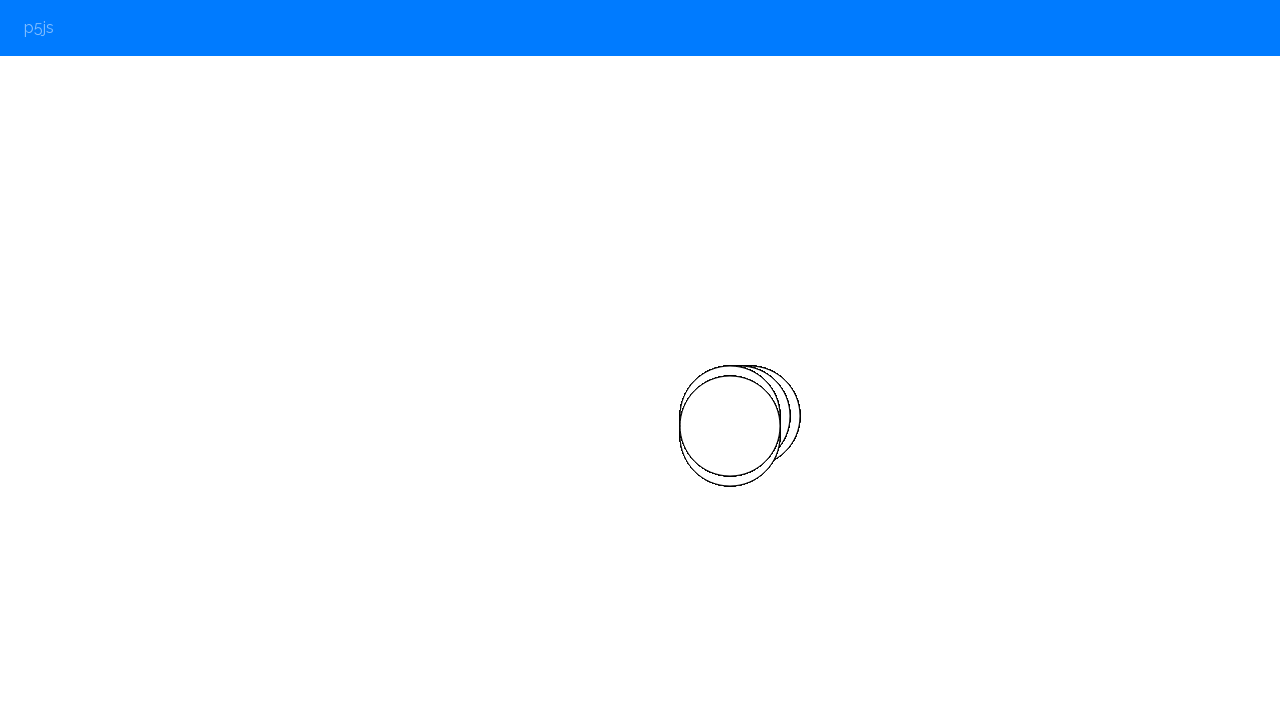

Pressed random arrow key: ArrowDown
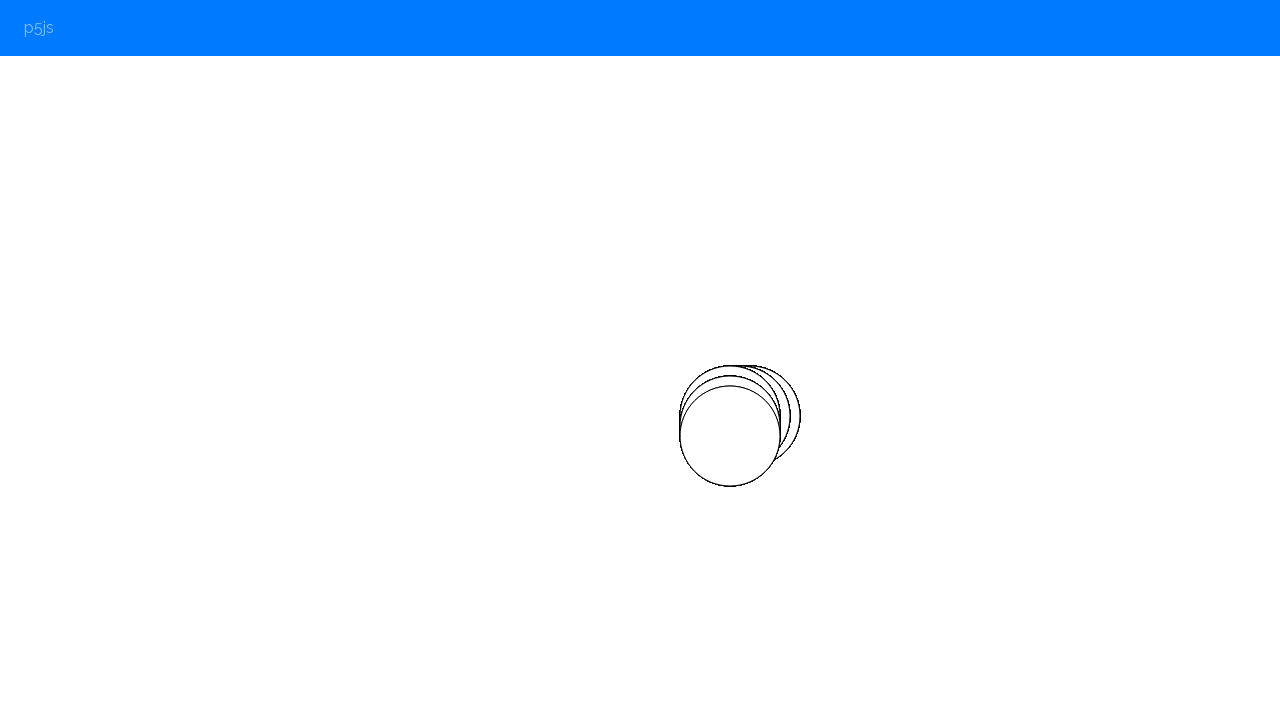

Waited 100ms for animation to process
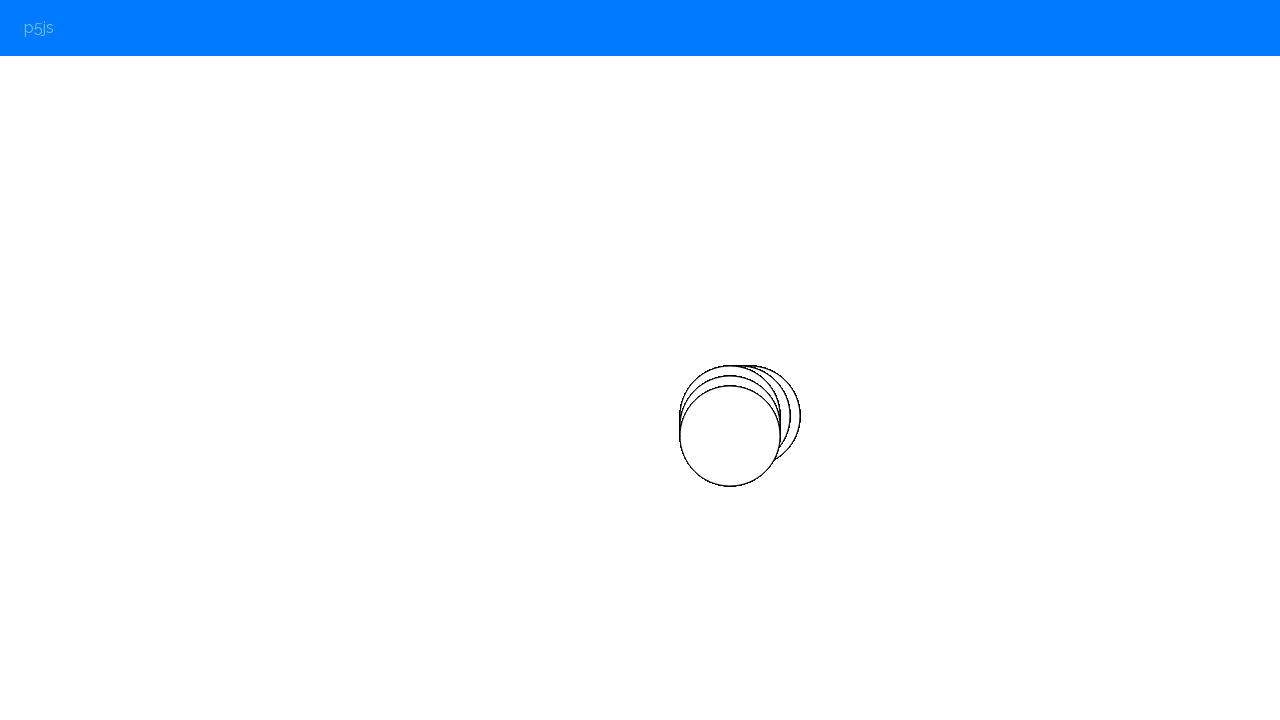

Pressed random arrow key: ArrowUp
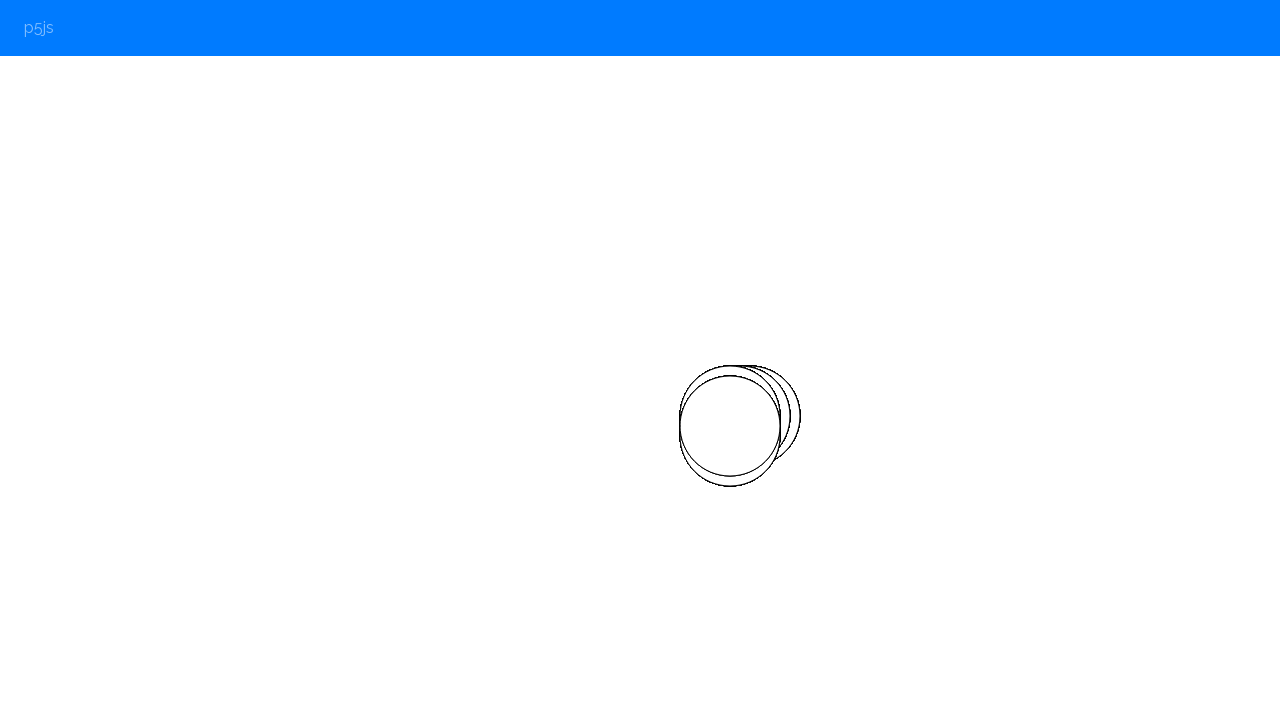

Waited 100ms for animation to process
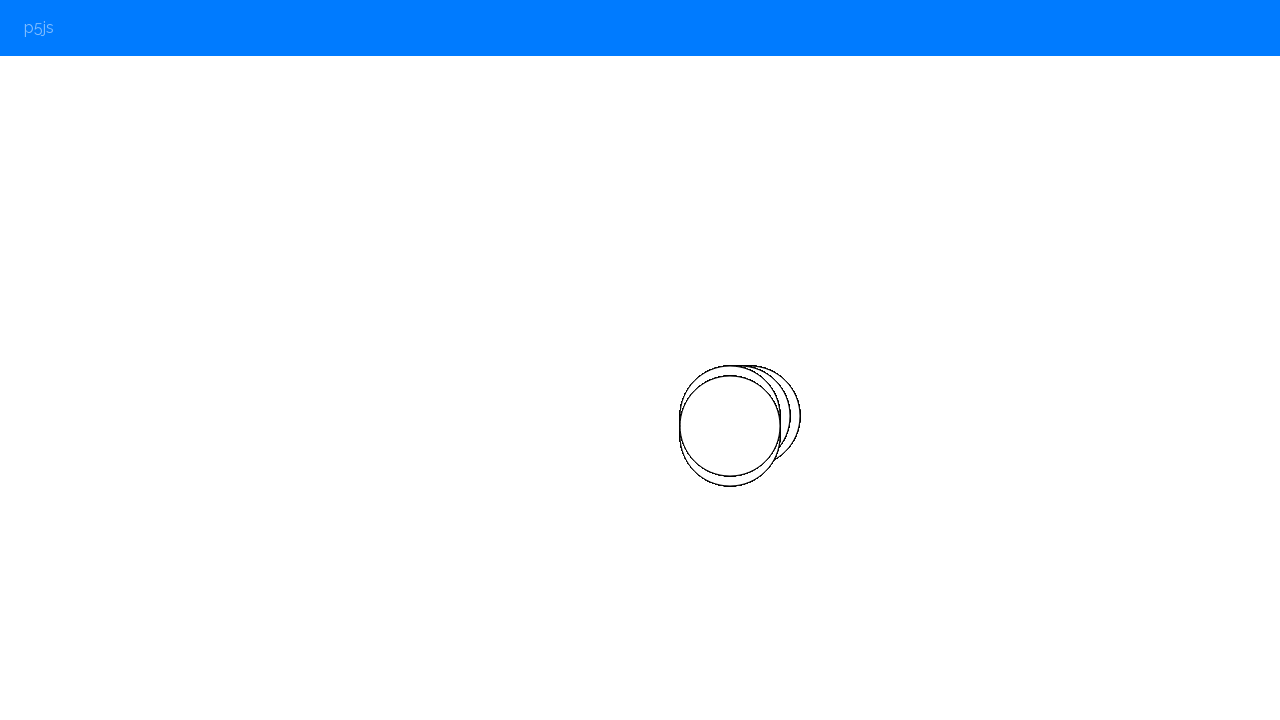

Pressed random arrow key: ArrowRight
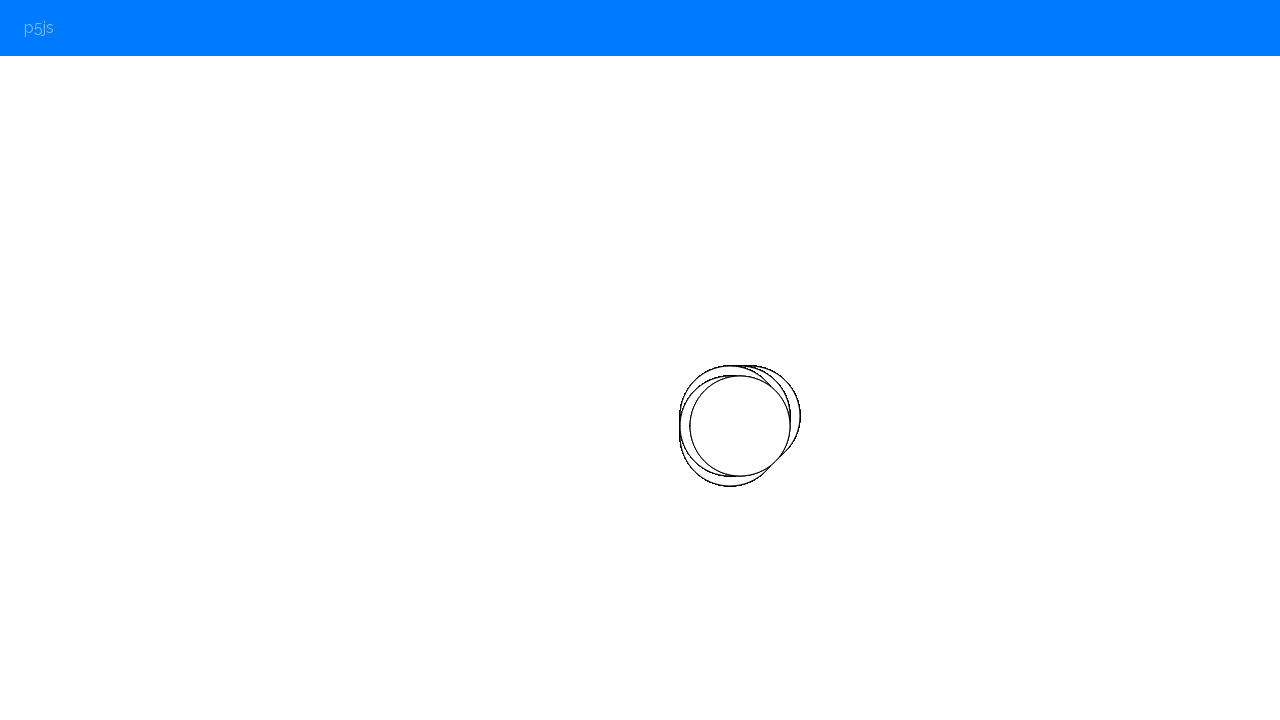

Waited 100ms for animation to process
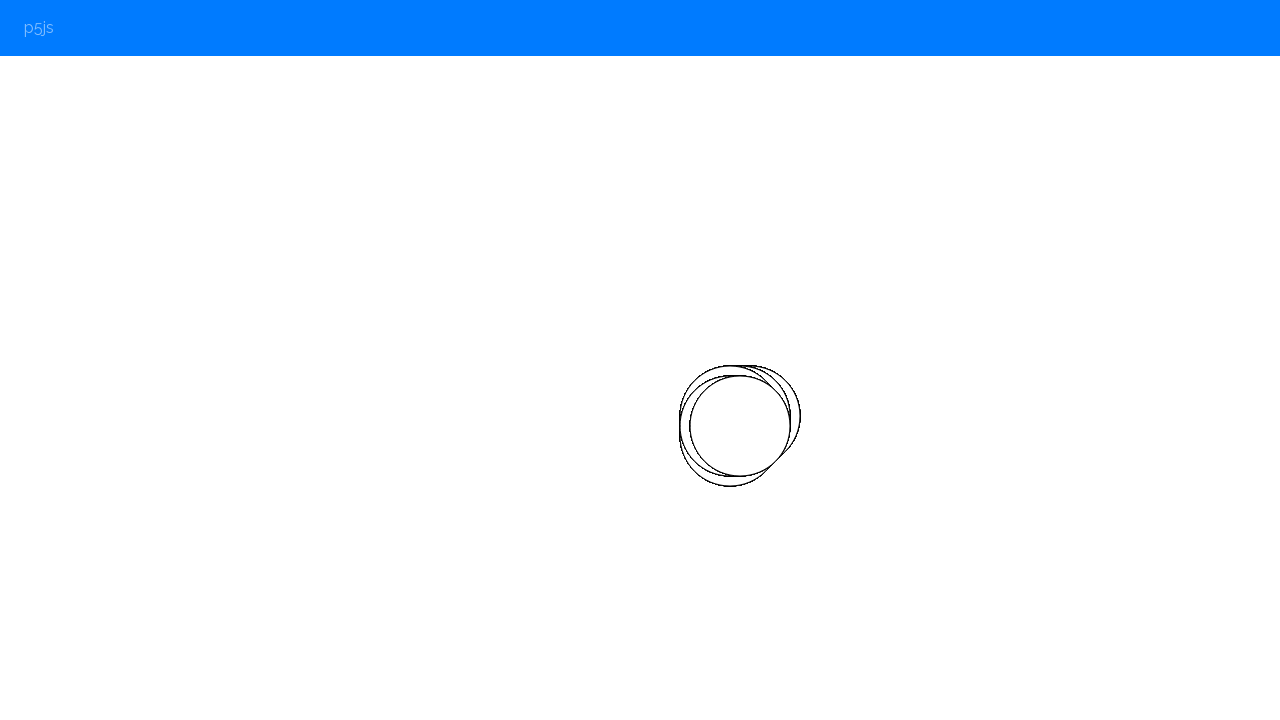

Pressed random arrow key: ArrowLeft
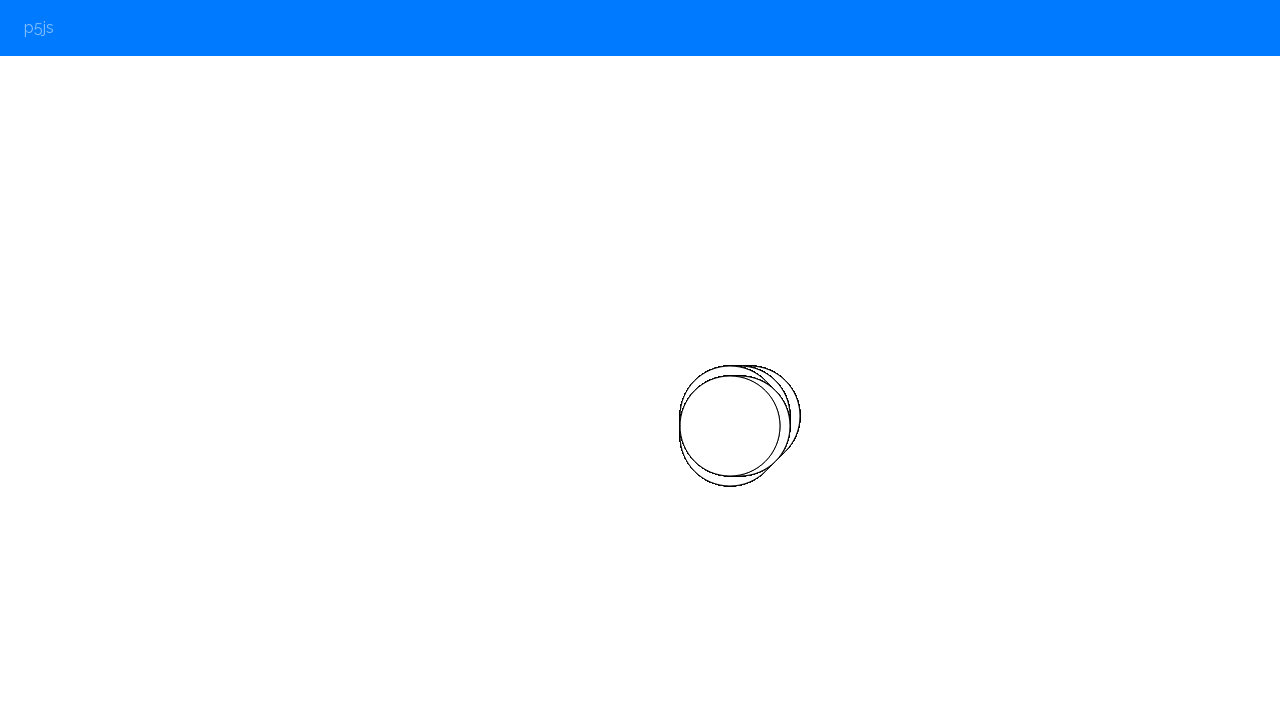

Waited 100ms for animation to process
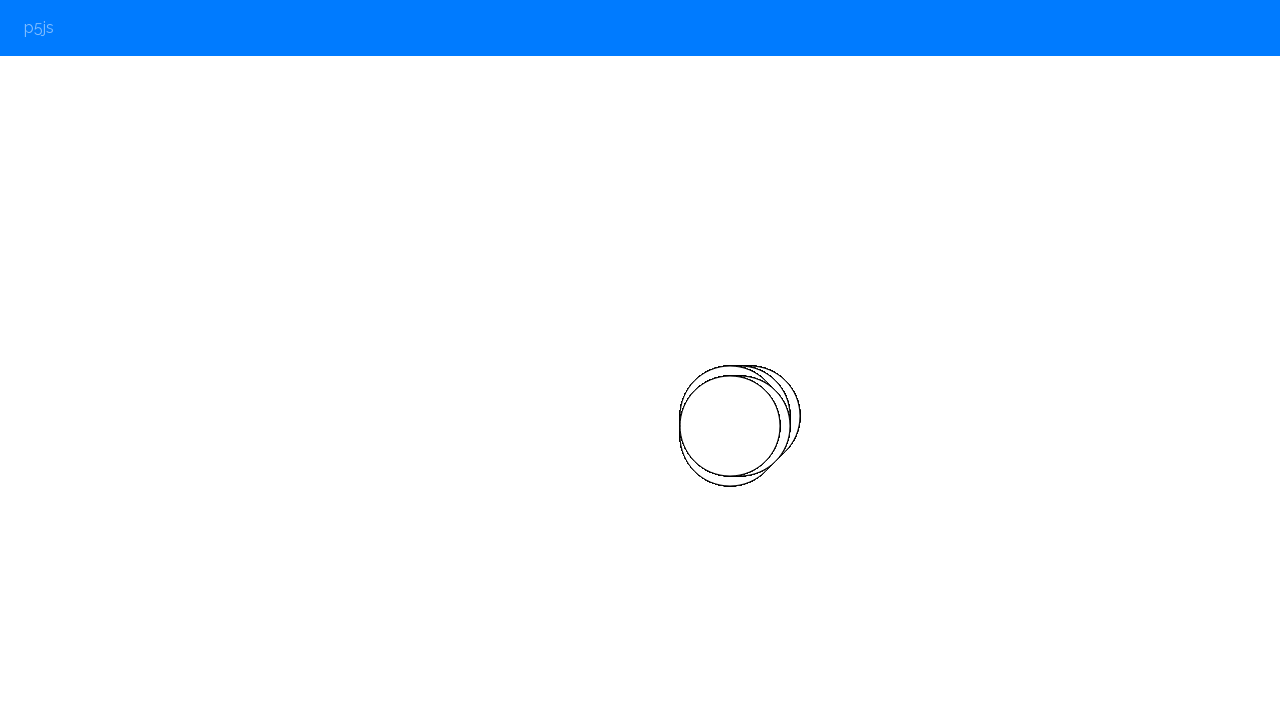

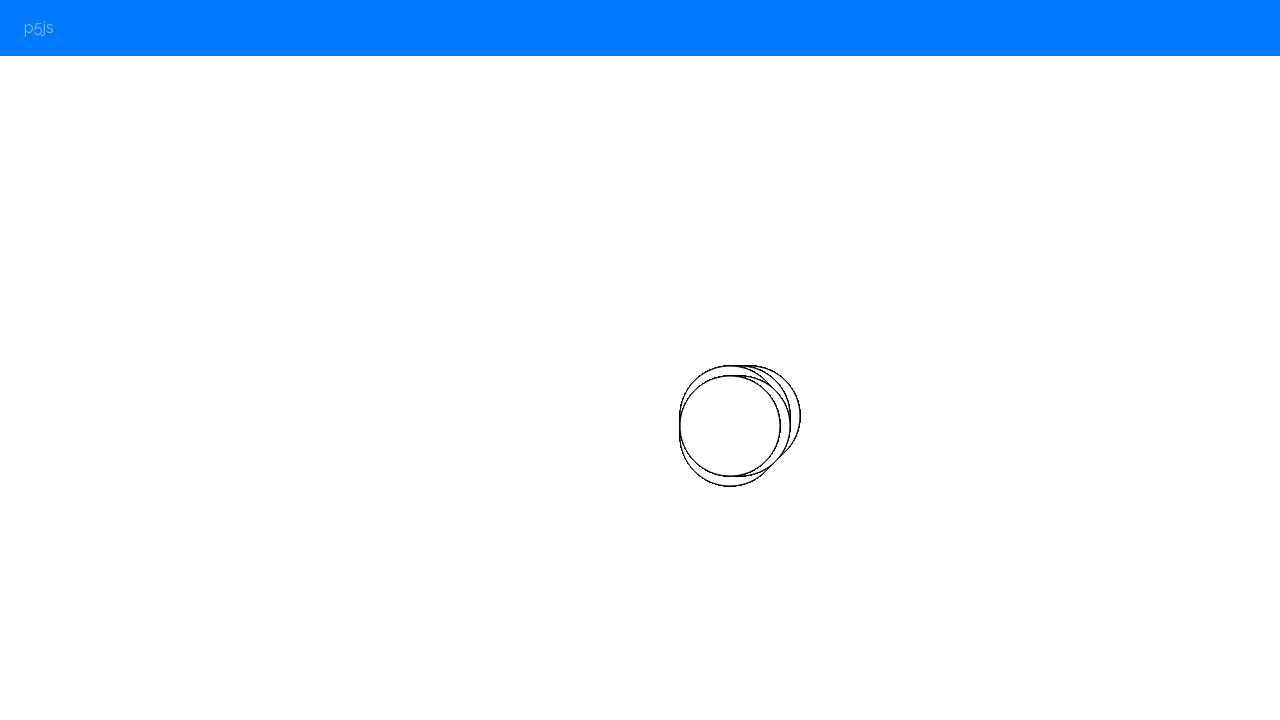